Tests a registration form by filling in required fields (first name, last name, email) and submitting, then verifies the success message is displayed

Starting URL: http://suninjuly.github.io/registration1.html

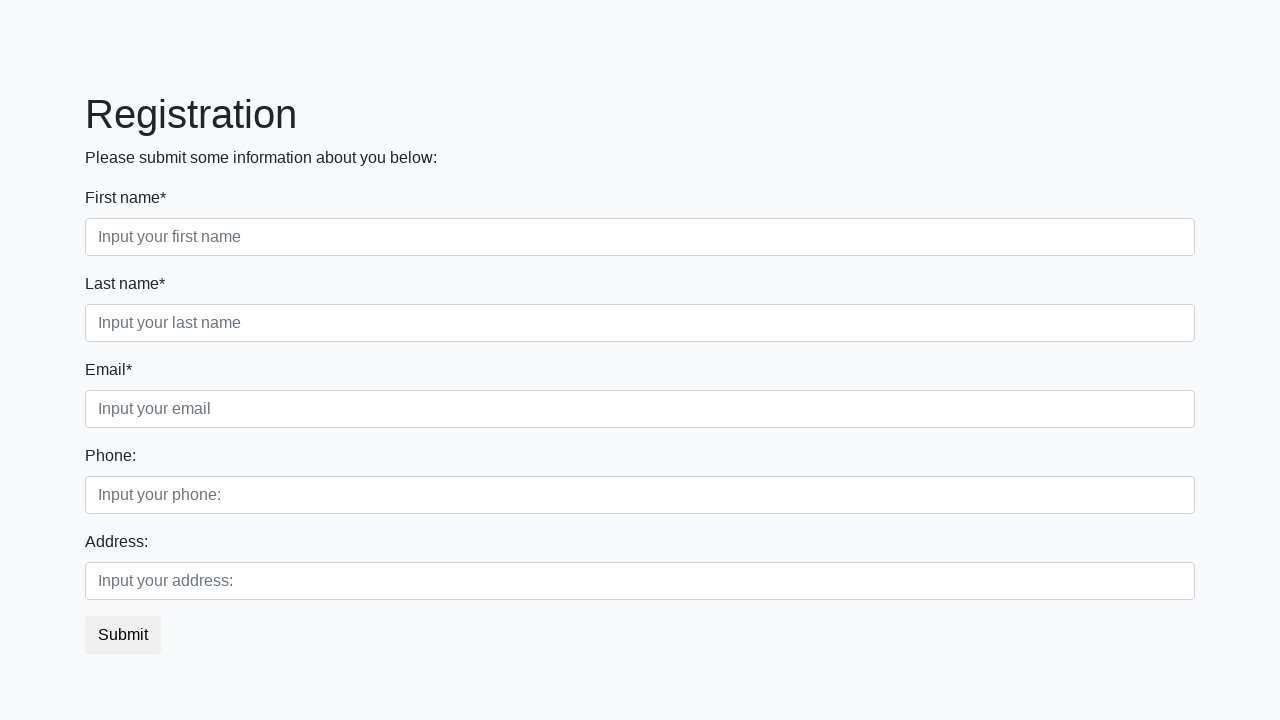

Filled first name field with 'Ivan' on input:required.first
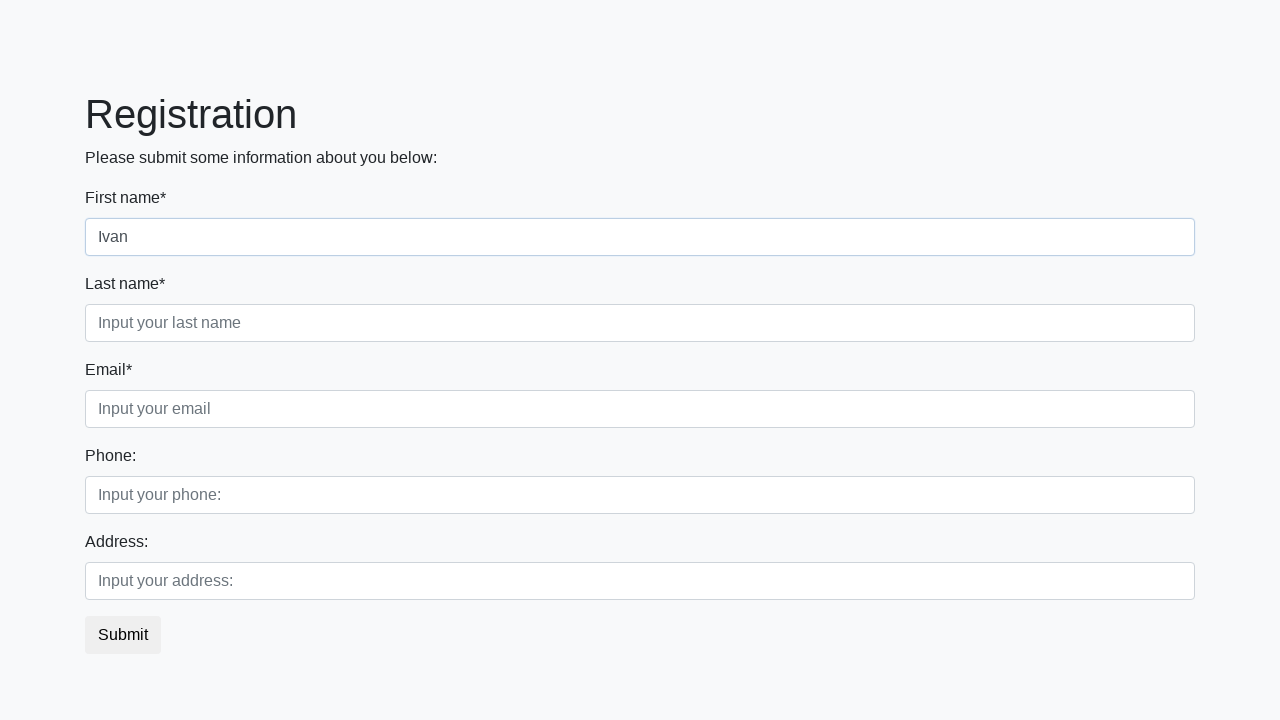

Filled last name field with 'Petrov' on input:required.second
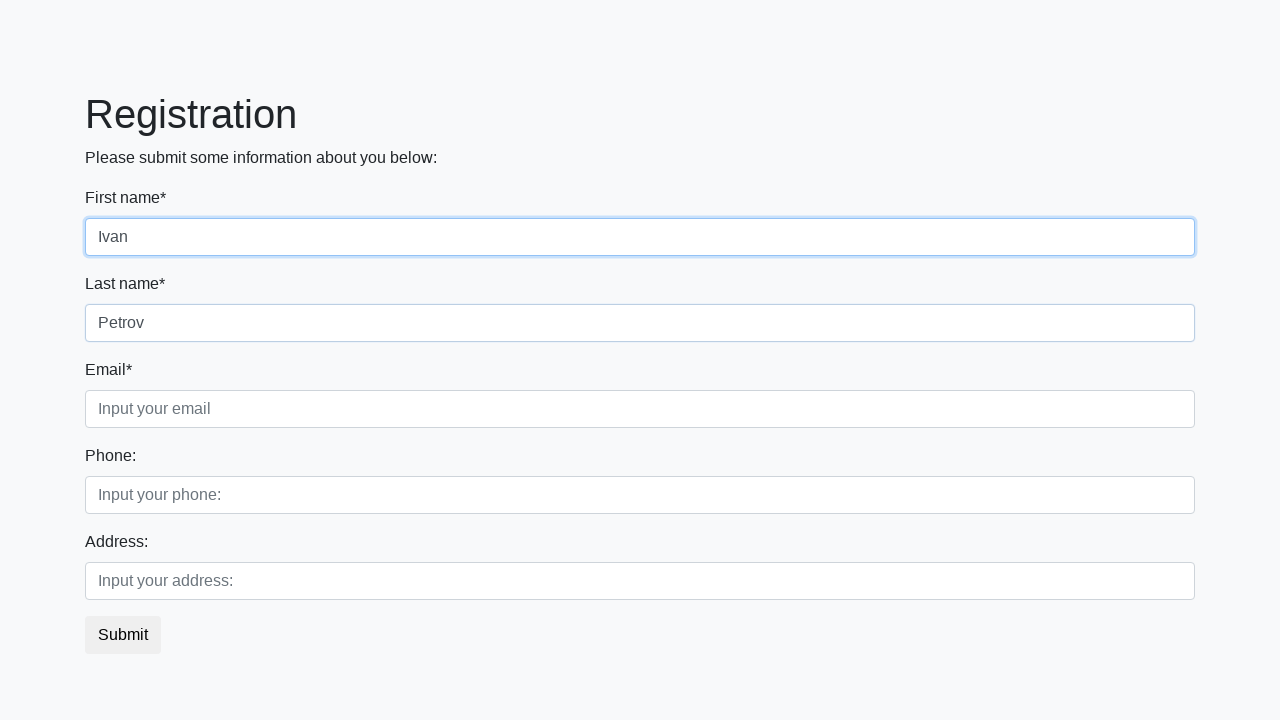

Filled email field with 'a@mail.ru' on .third
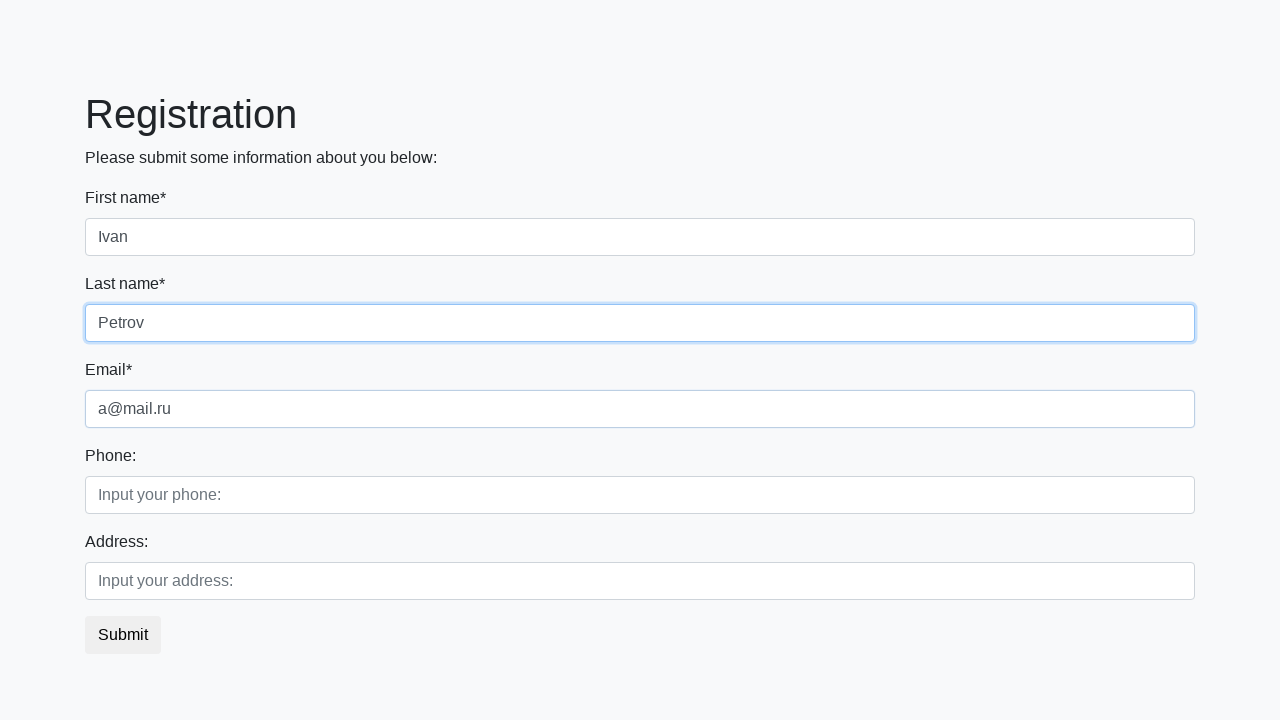

Clicked submit button to register at (123, 635) on button.btn
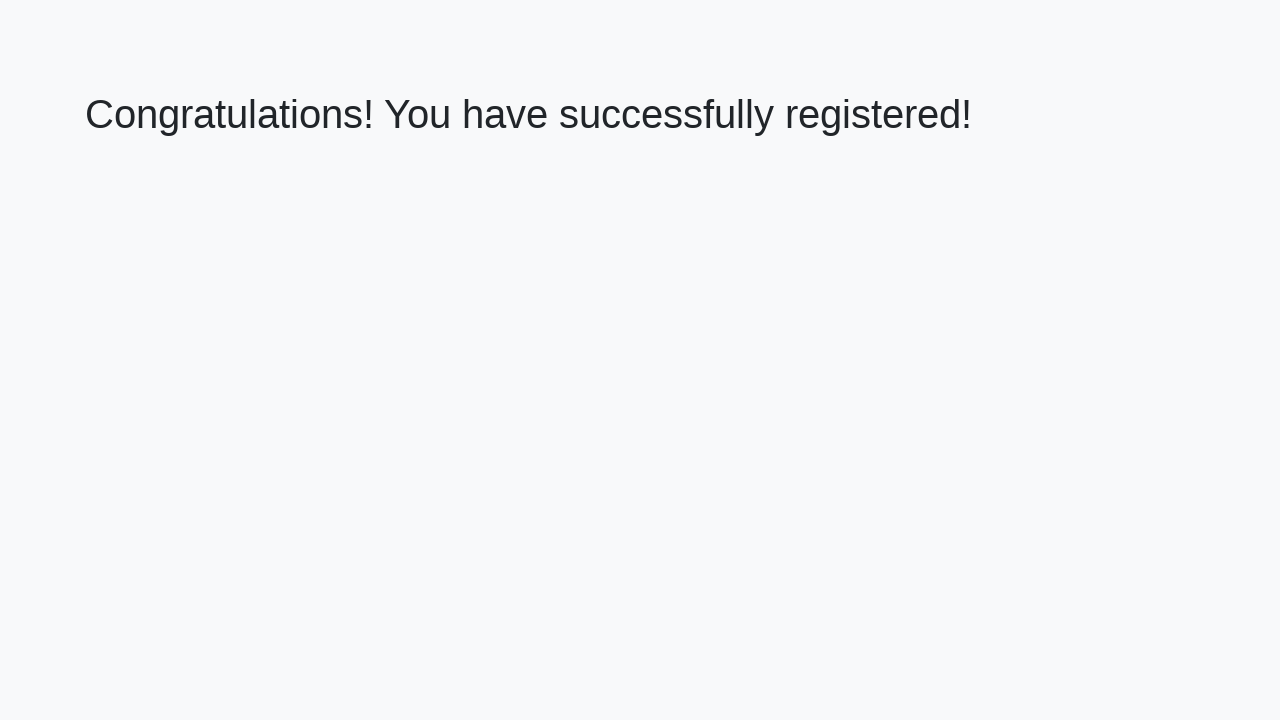

Success message heading loaded
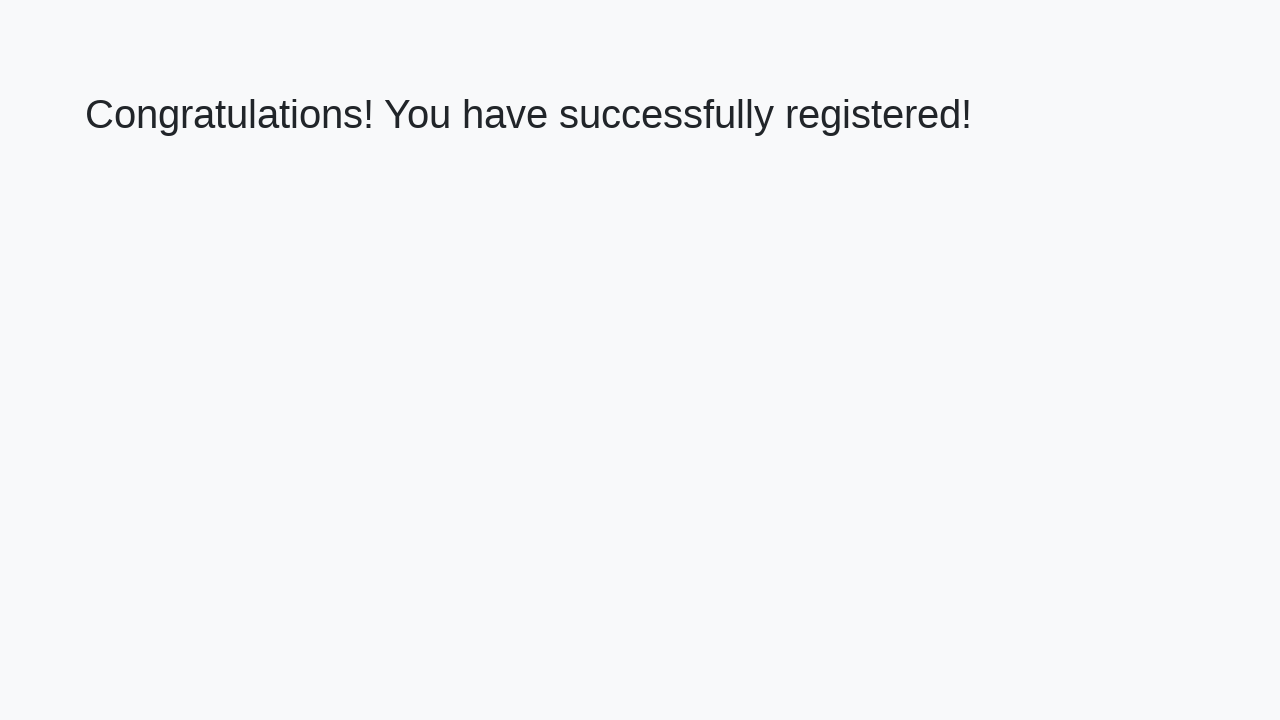

Retrieved success message text
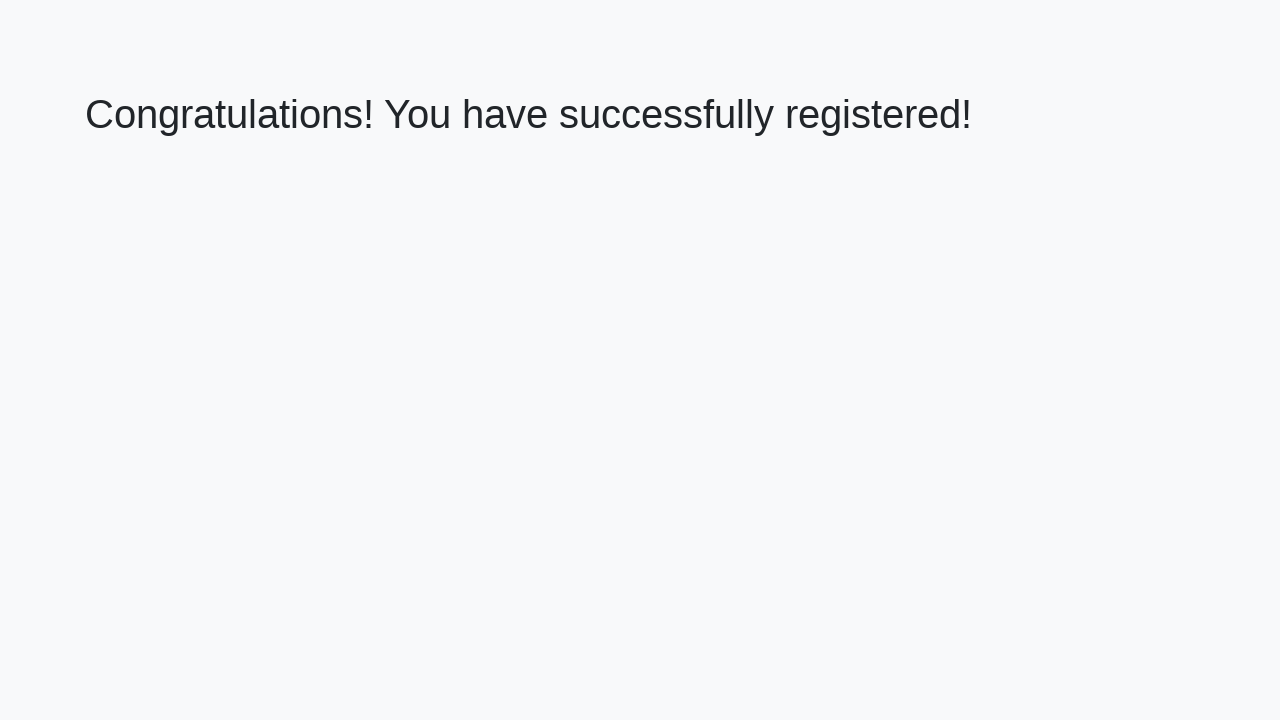

Verified success message: 'Congratulations! You have successfully registered!'
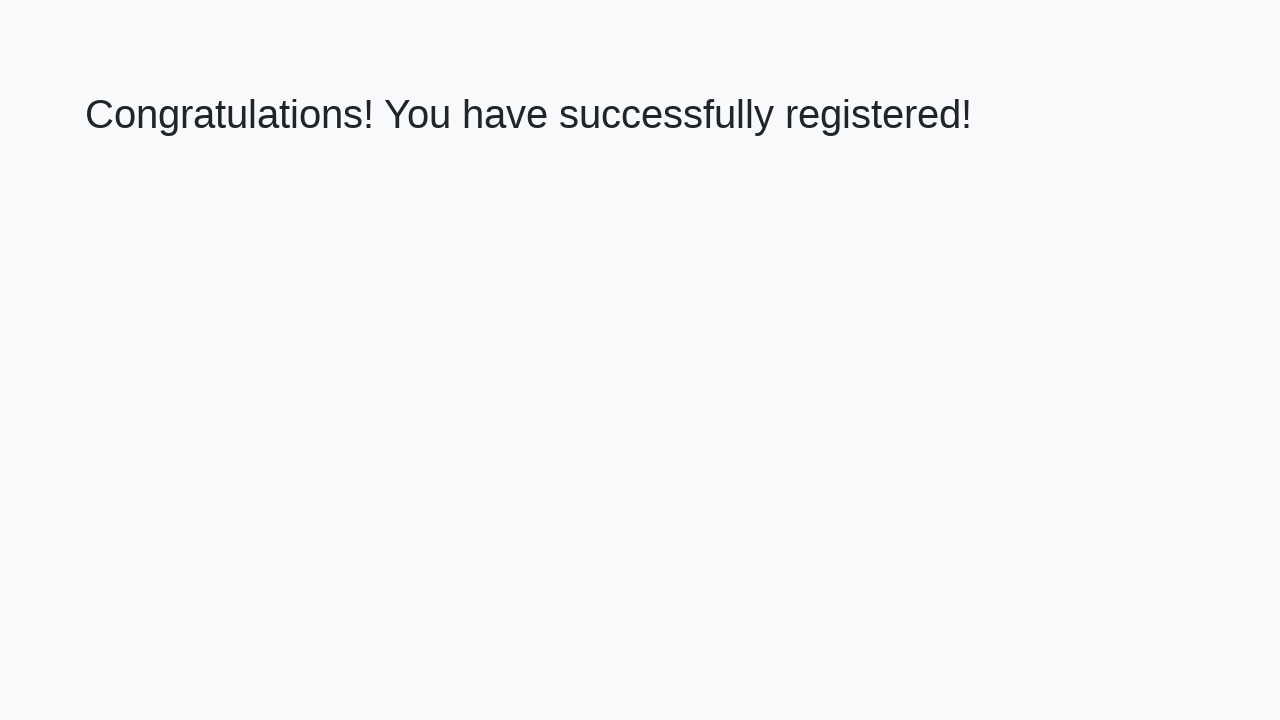

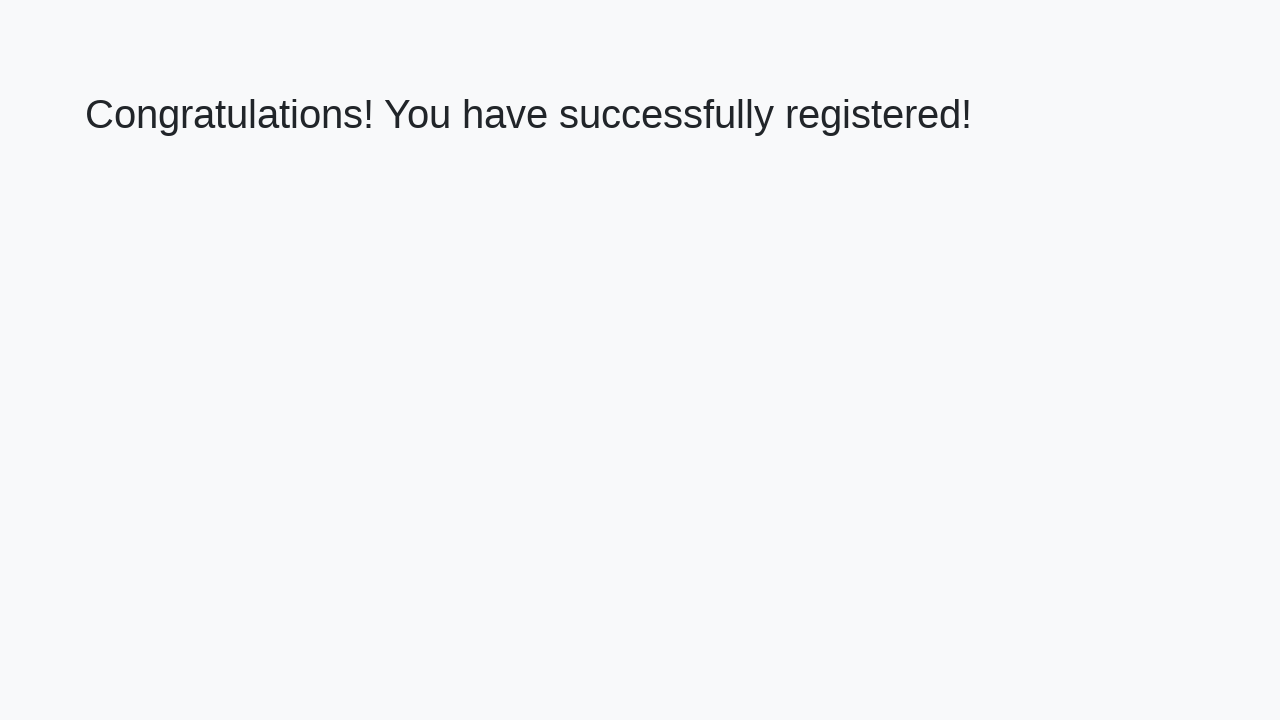